Tests dropdown select functionality by selecting options using different methods: by index, by visible text, by value, and iterating through all options to find and select a specific one.

Starting URL: https://syntaxprojects.com/basic-select-dropdown-demo.php

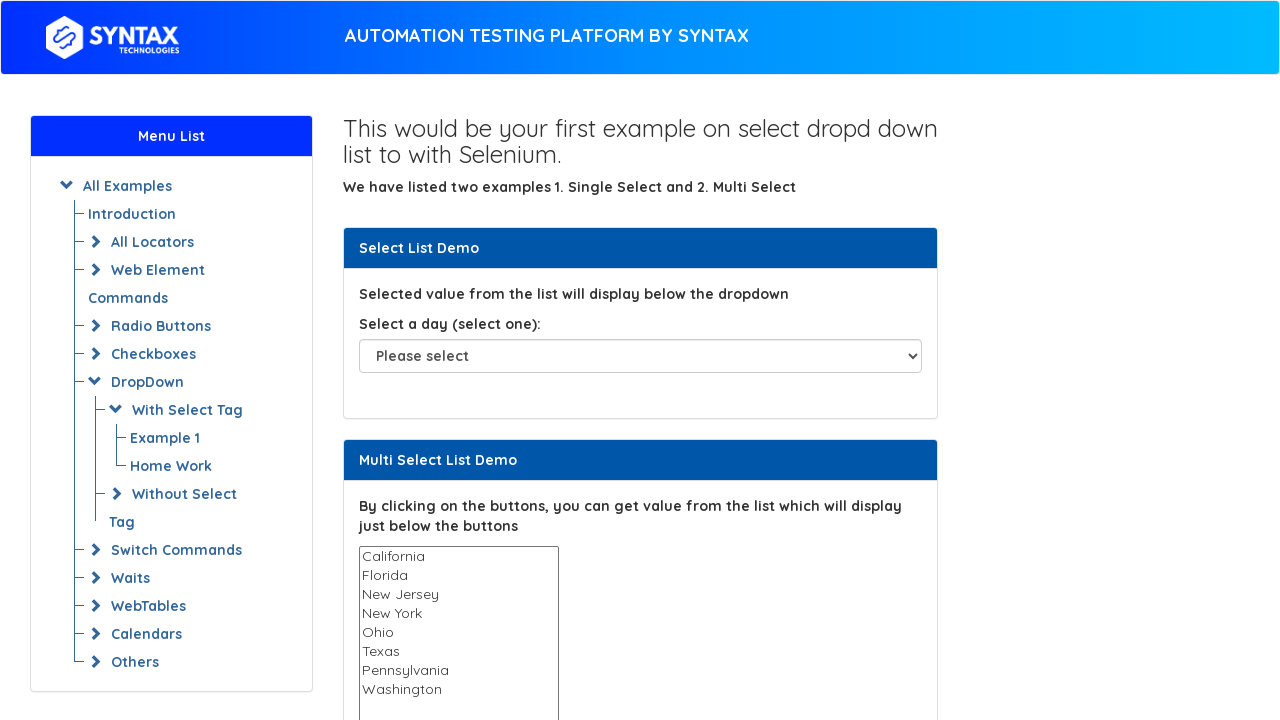

Selected dropdown option by index 5 on select#select-demo
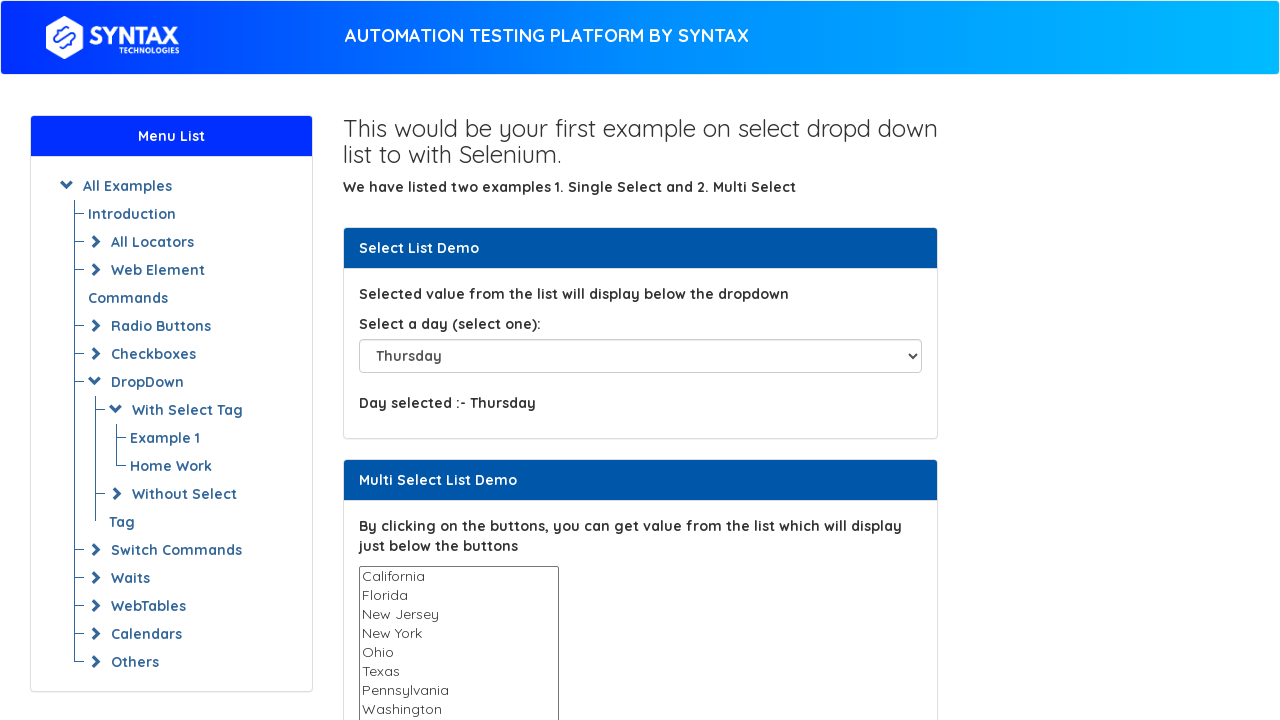

Selected 'Saturday' from dropdown by visible text on select#select-demo
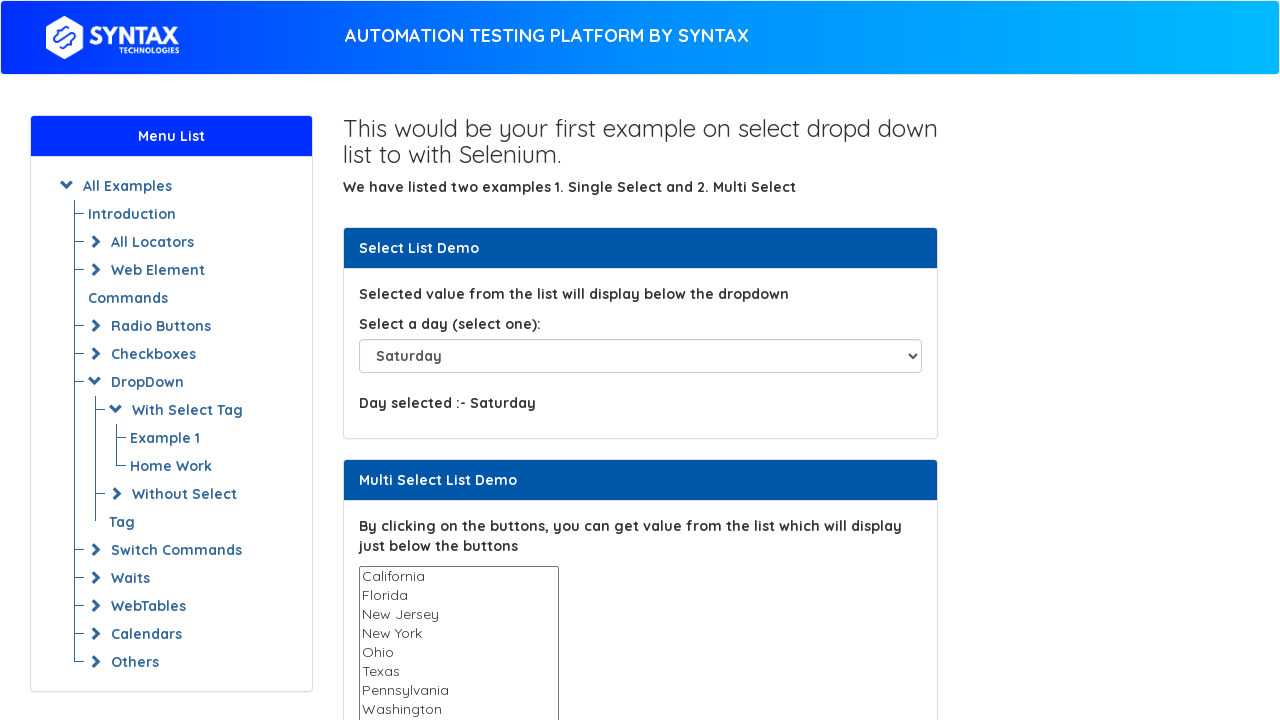

Selected 'Sunday' from dropdown by value attribute on select#select-demo
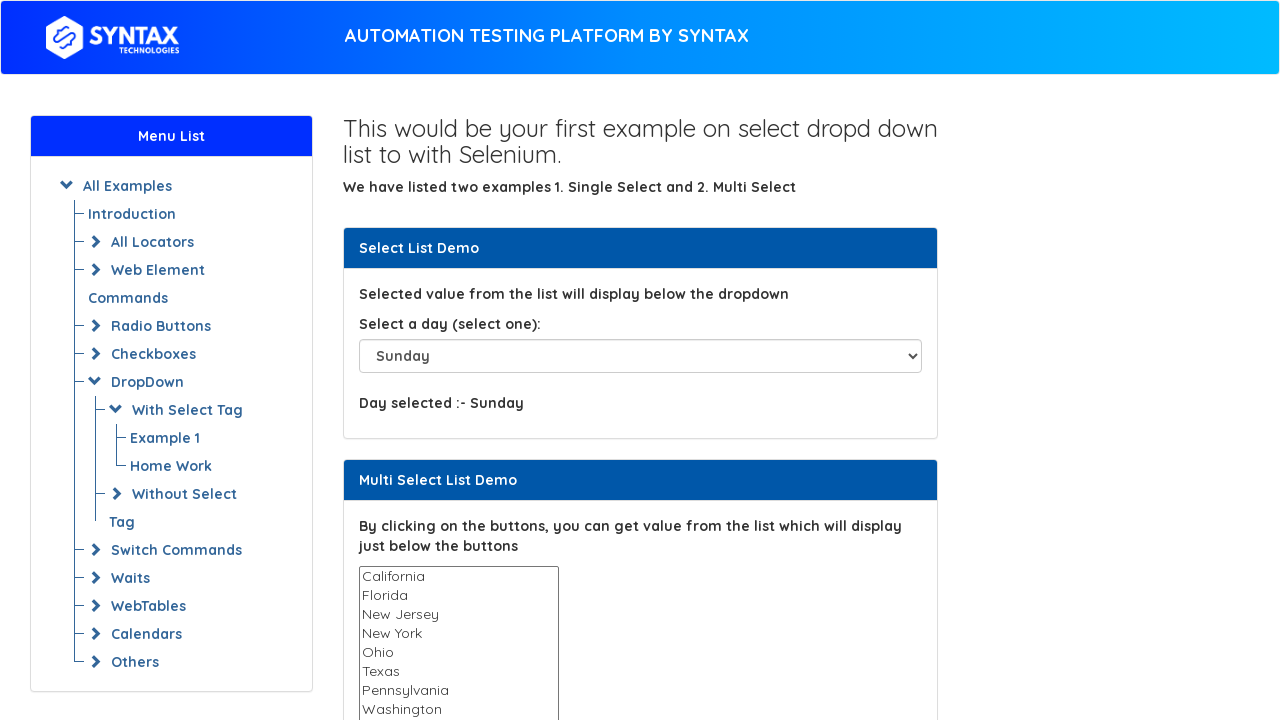

Selected 'Friday' from dropdown by visible text on select#select-demo
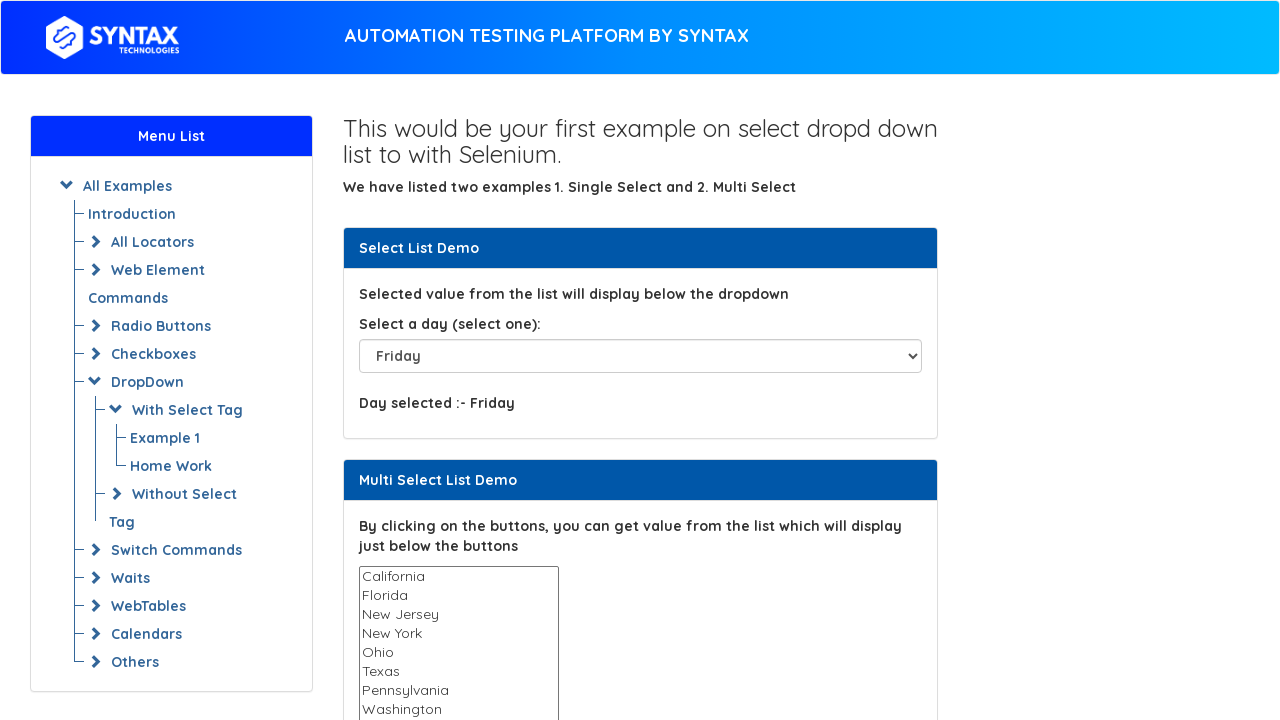

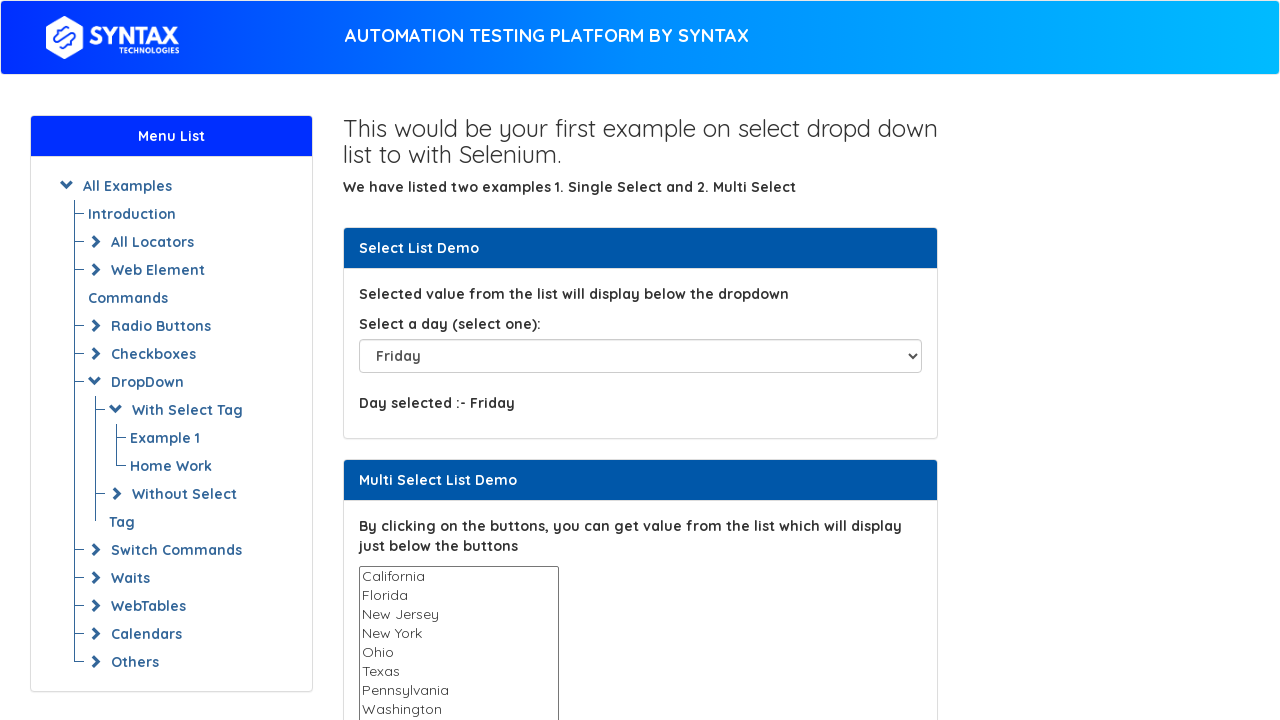